Tests file upload functionality by uploading a dynamically created text file to a multiple file upload demo page

Starting URL: https://davidwalsh.name/demo/multiple-file-upload.php

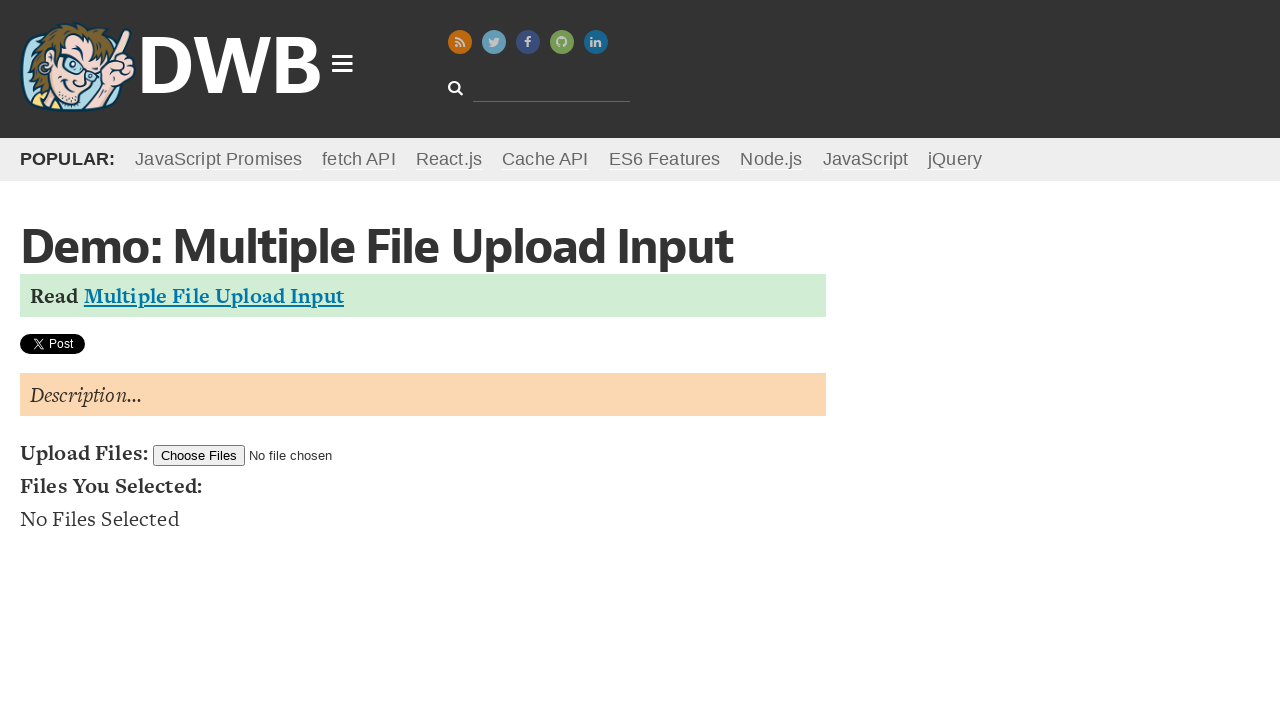

Uploaded dynamically created text file 'testfile.txt' to multiple file upload input
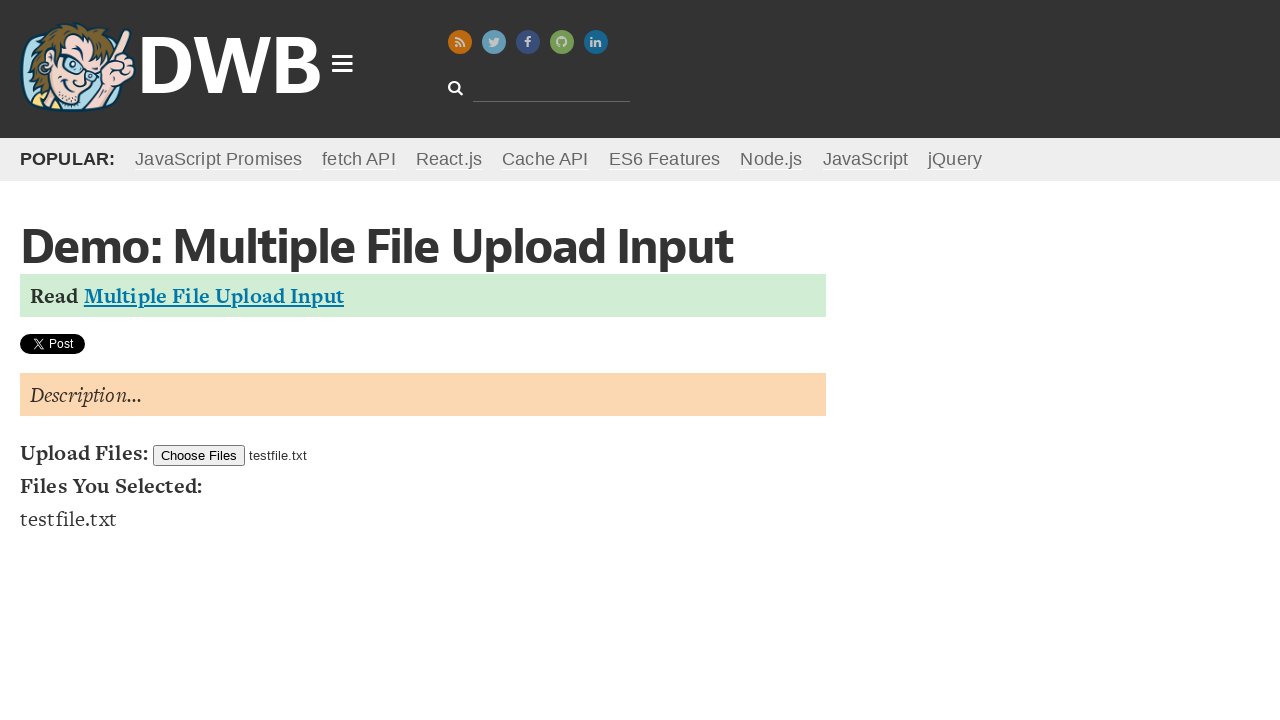

Waited for file to be processed
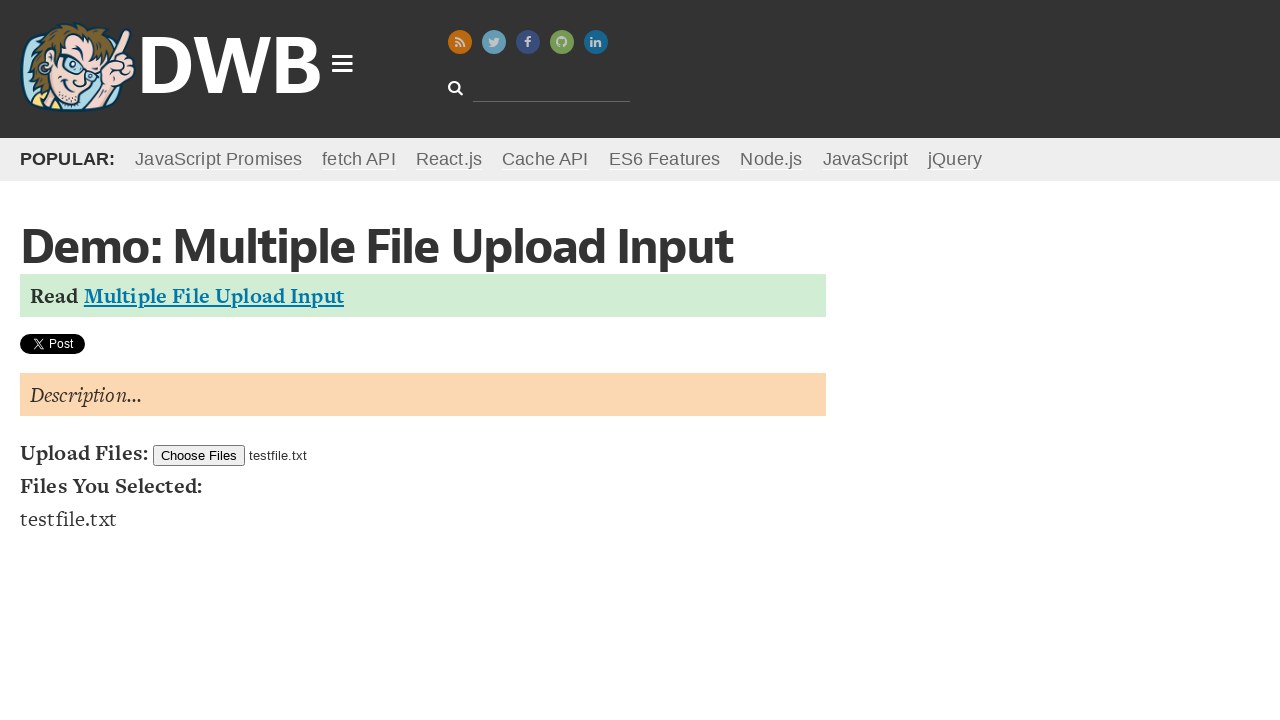

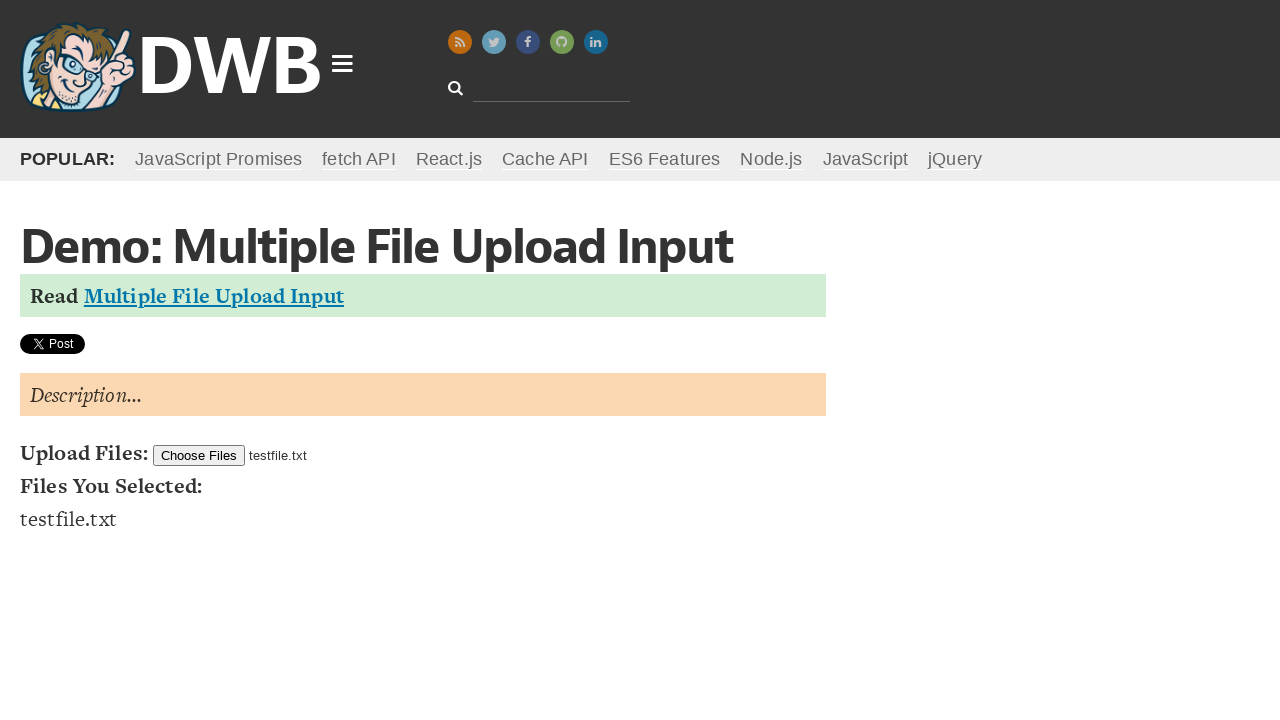